Tests context menu functionality by navigating to the Context Menu page, performing a right-click on a designated element, and accepting the resulting JavaScript alert dialog.

Starting URL: https://the-internet.herokuapp.com/

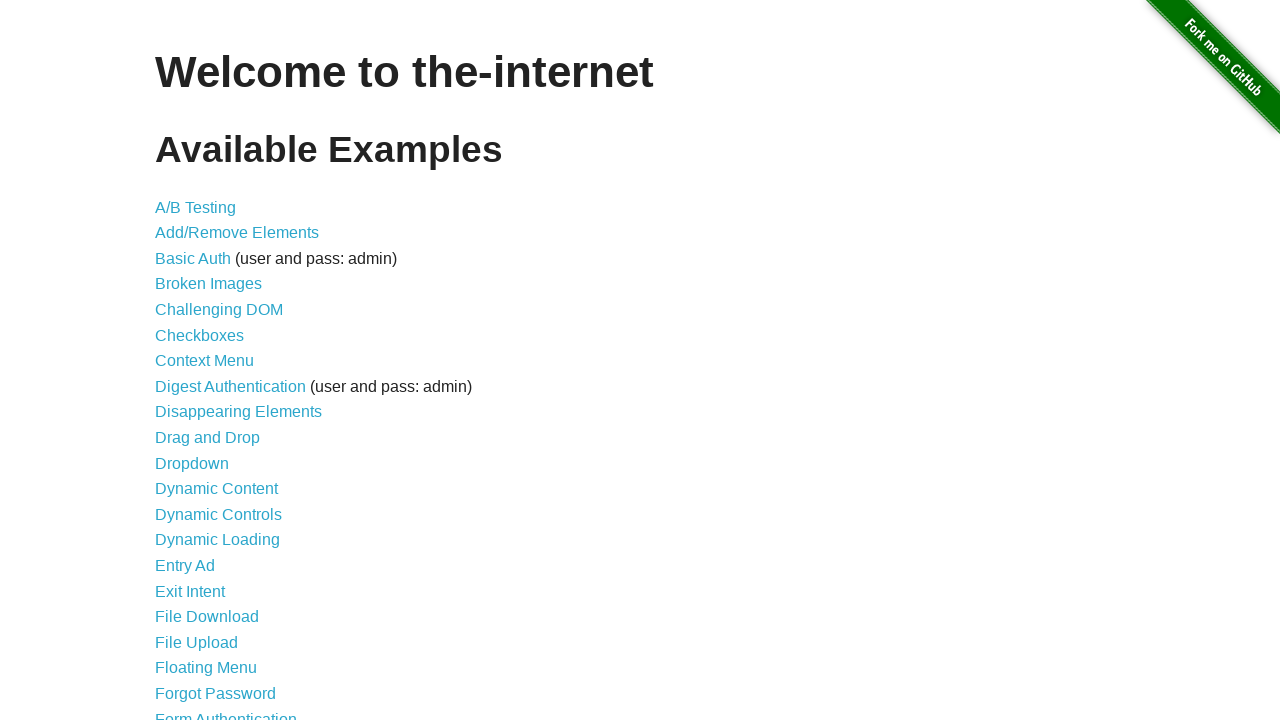

Navigated to the-internet.herokuapp.com home page
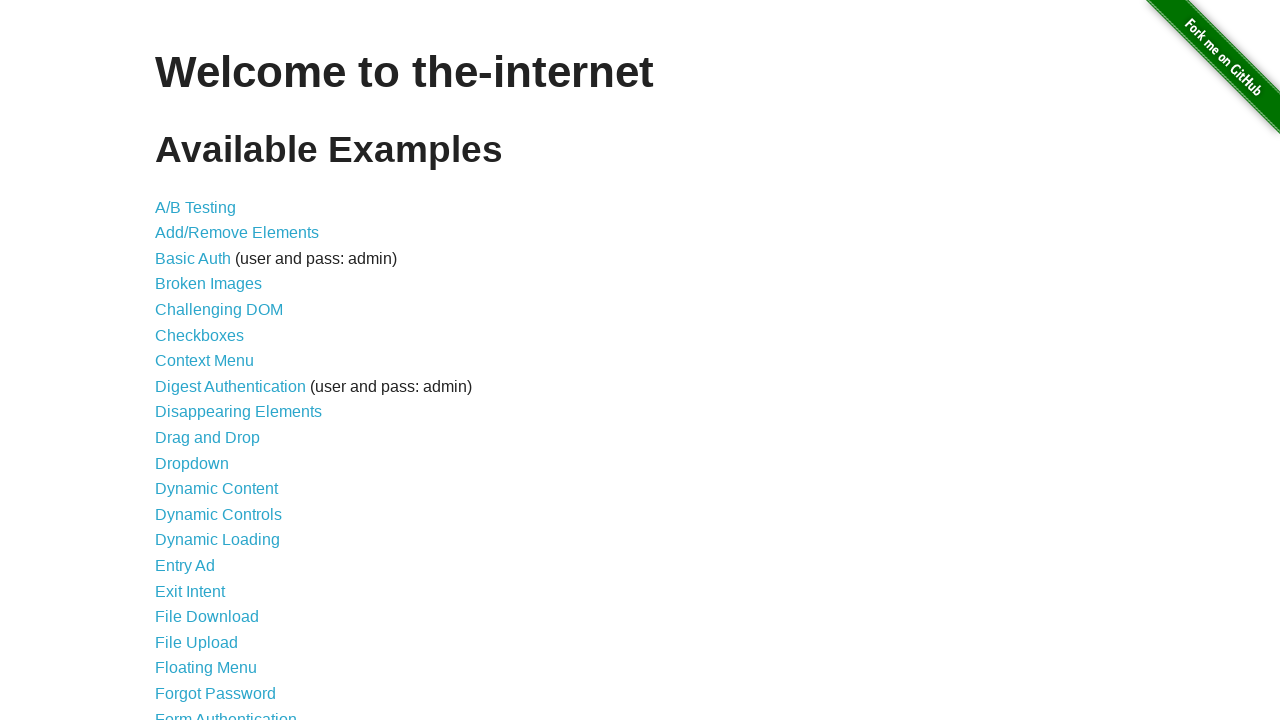

Clicked on Context Menu link at (204, 361) on a:has-text('Context Menu')
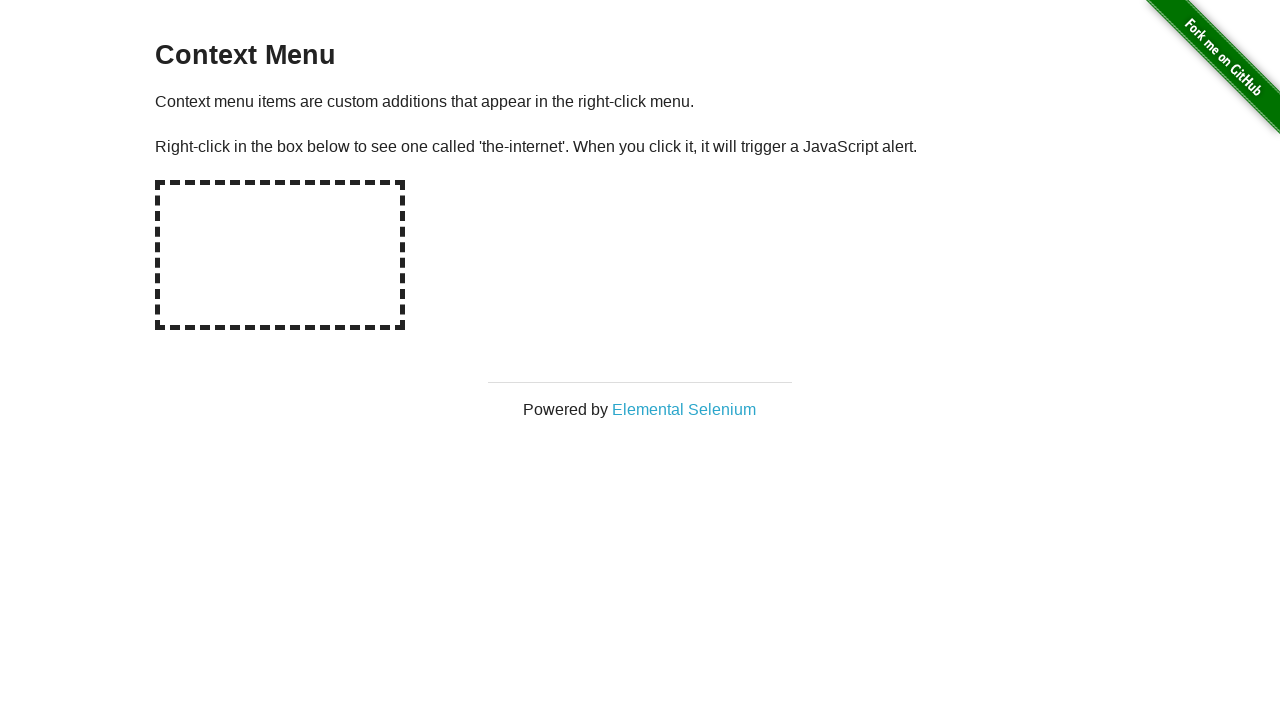

Set up dialog handler to accept JavaScript alerts
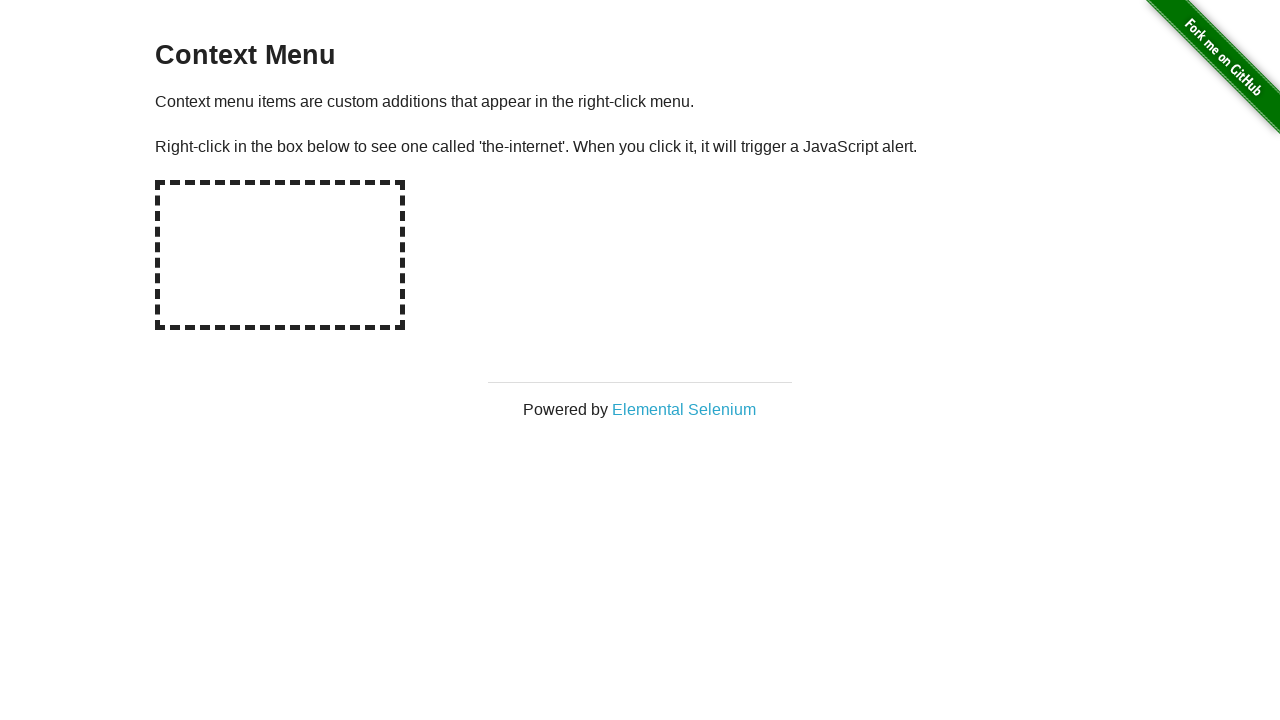

Right-clicked on hot-spot element to trigger context menu at (280, 255) on #hot-spot
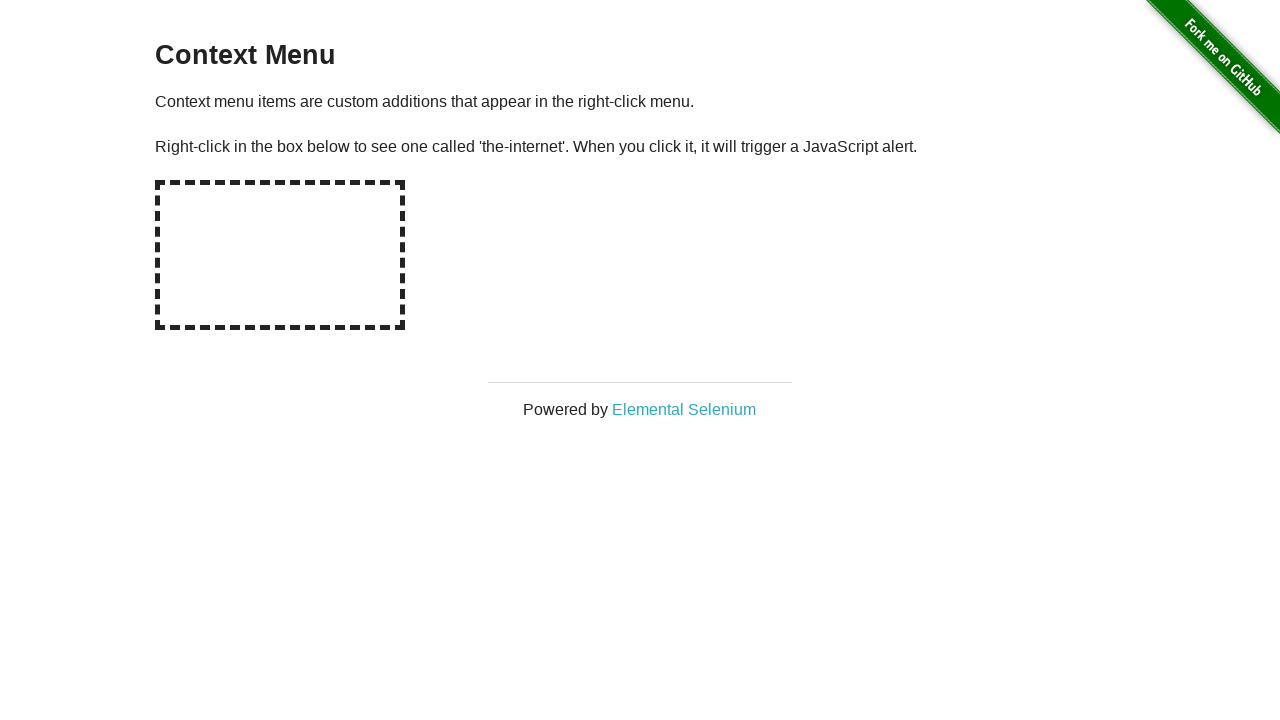

Waited for dialog to be handled
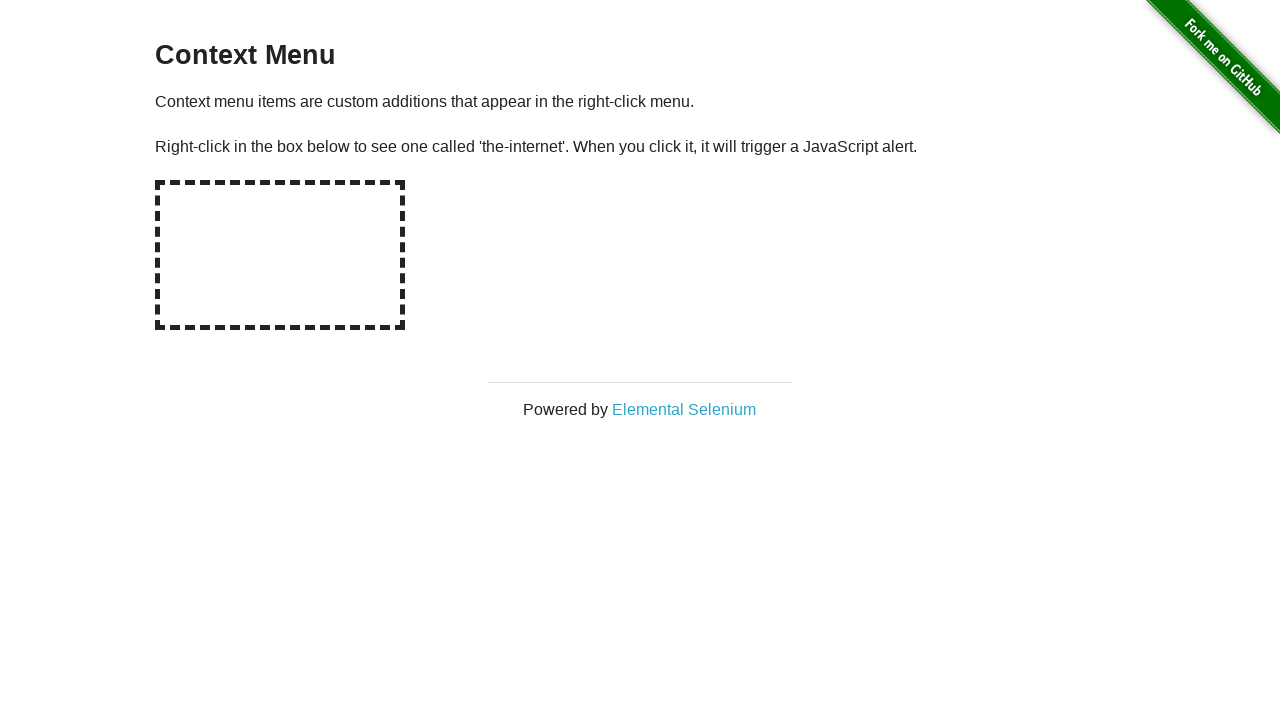

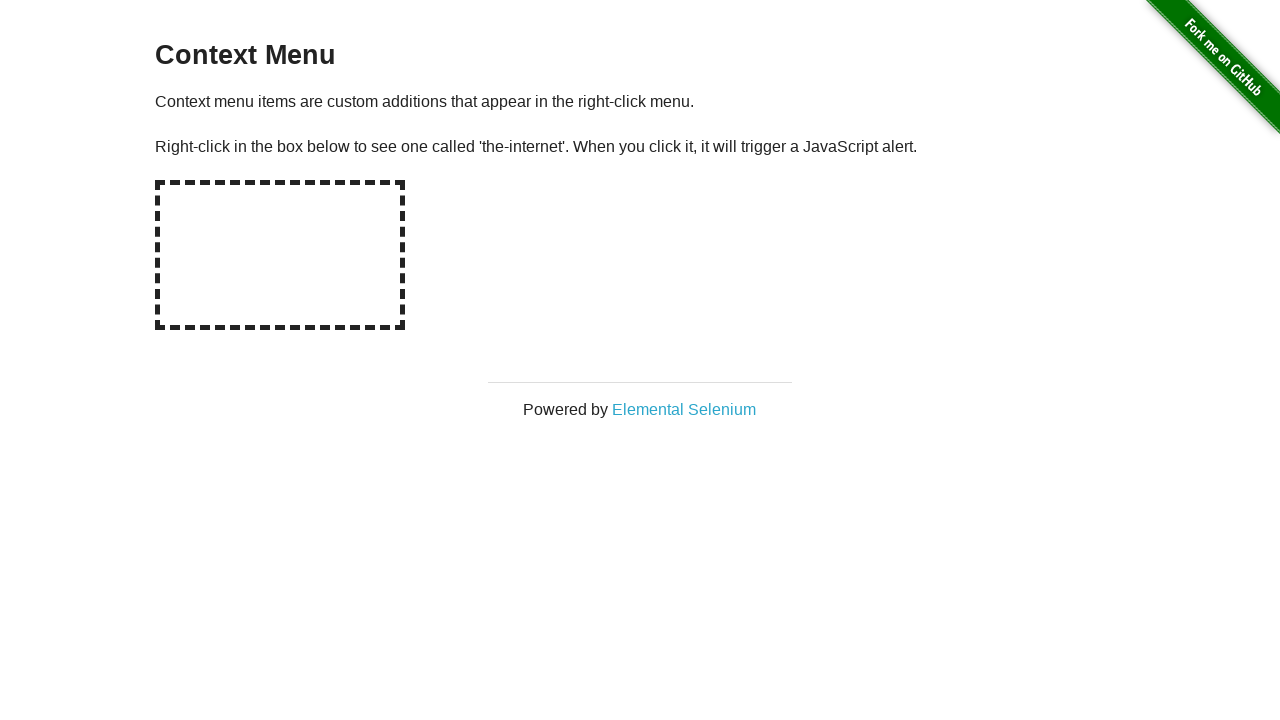